Navigates to Starbucks Korea store locator page and waits for the store list content to load

Starting URL: https://www.starbucks.co.kr/store/store_map.do

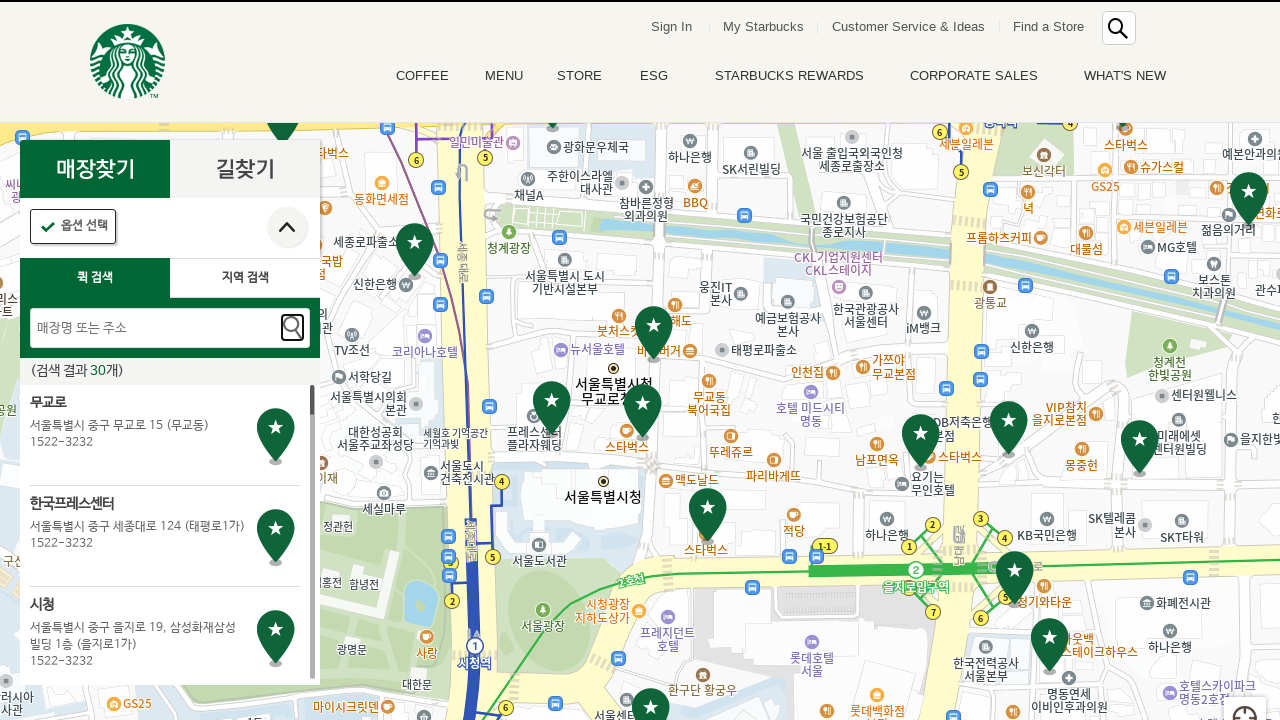

Navigated to Starbucks Korea store locator page
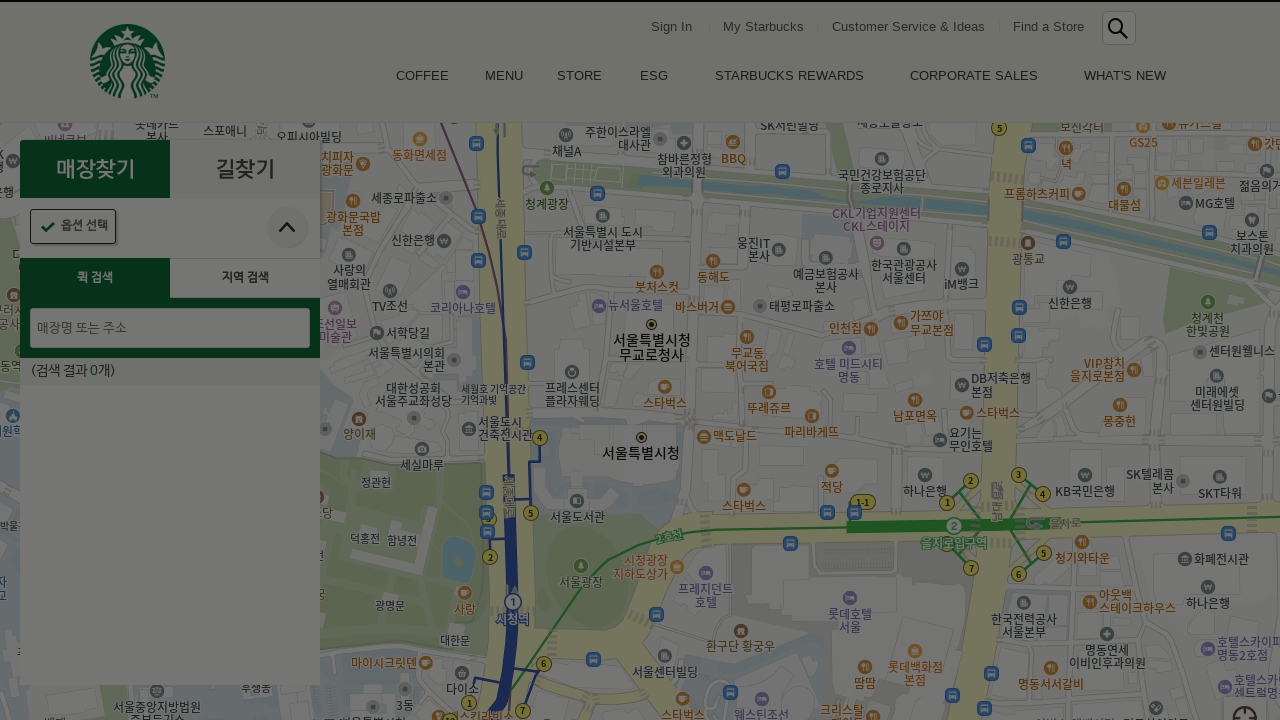

Store list content loaded and became visible
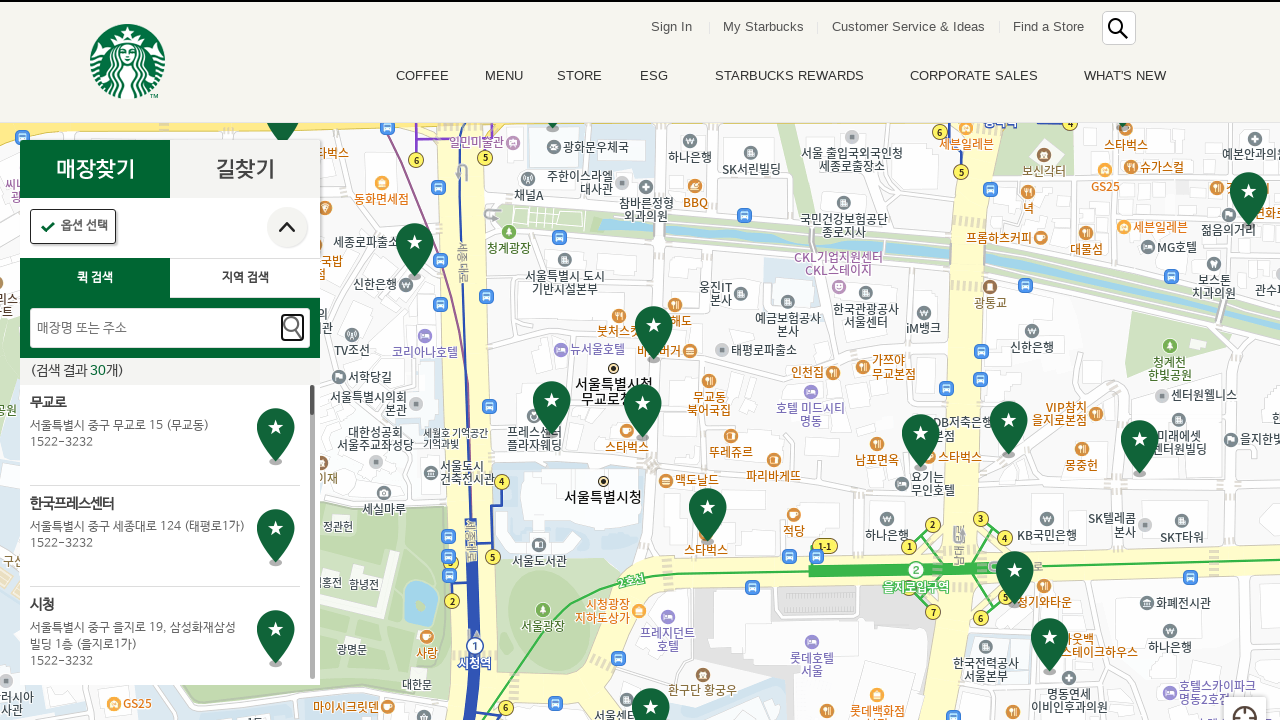

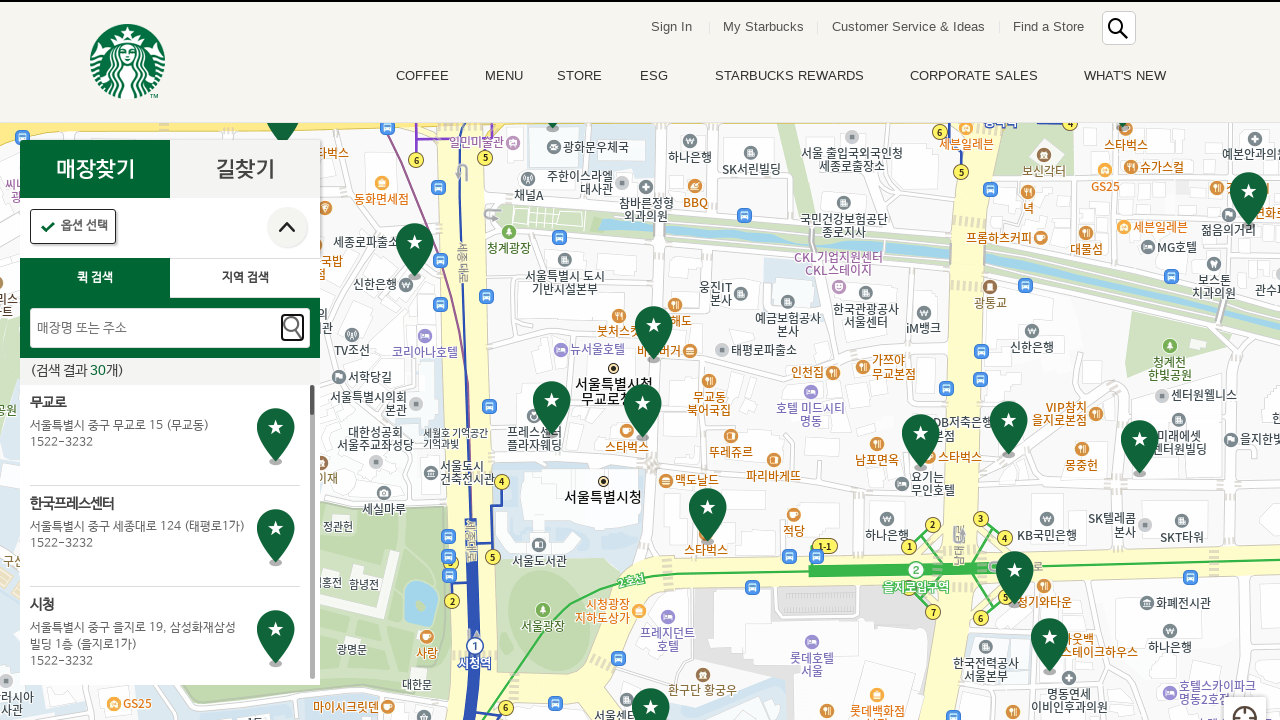